Tests static dropdown functionality by selecting options using different methods: by index, by value, and by visible text

Starting URL: https://rahulshettyacademy.com/dropdownsPractise/

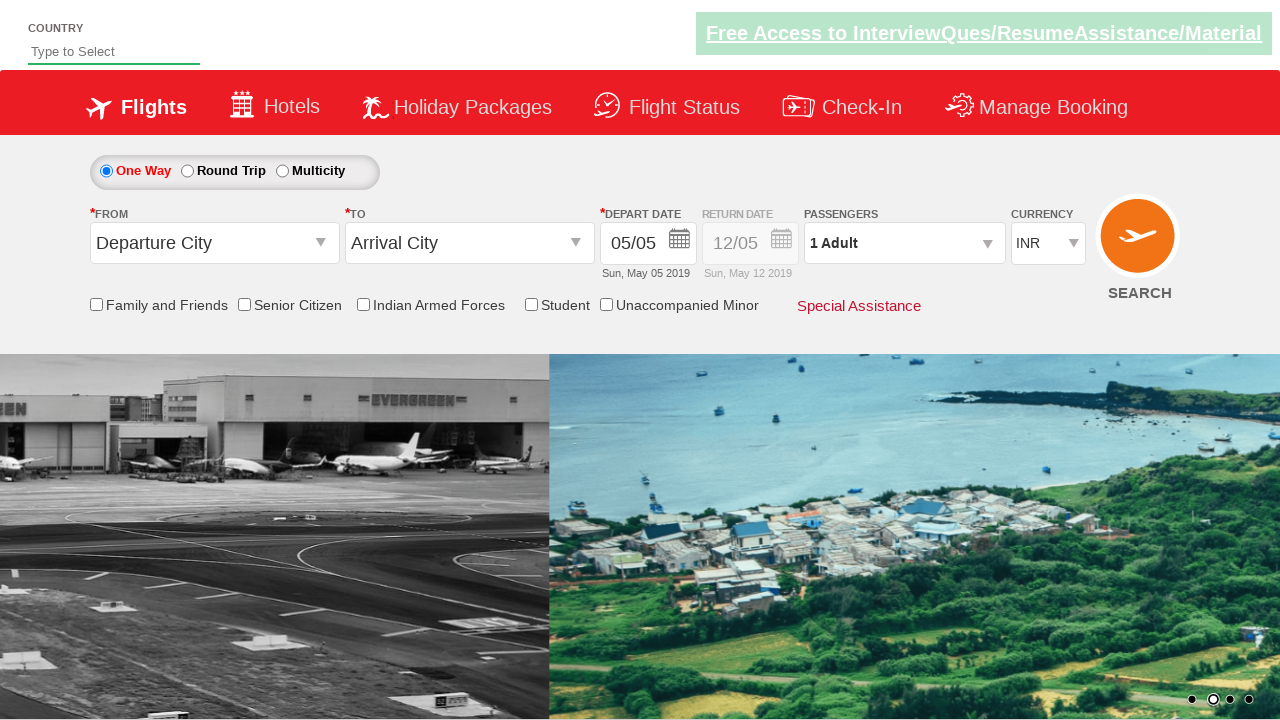

Selected currency dropdown option by index 3 on #ctl00_mainContent_DropDownListCurrency
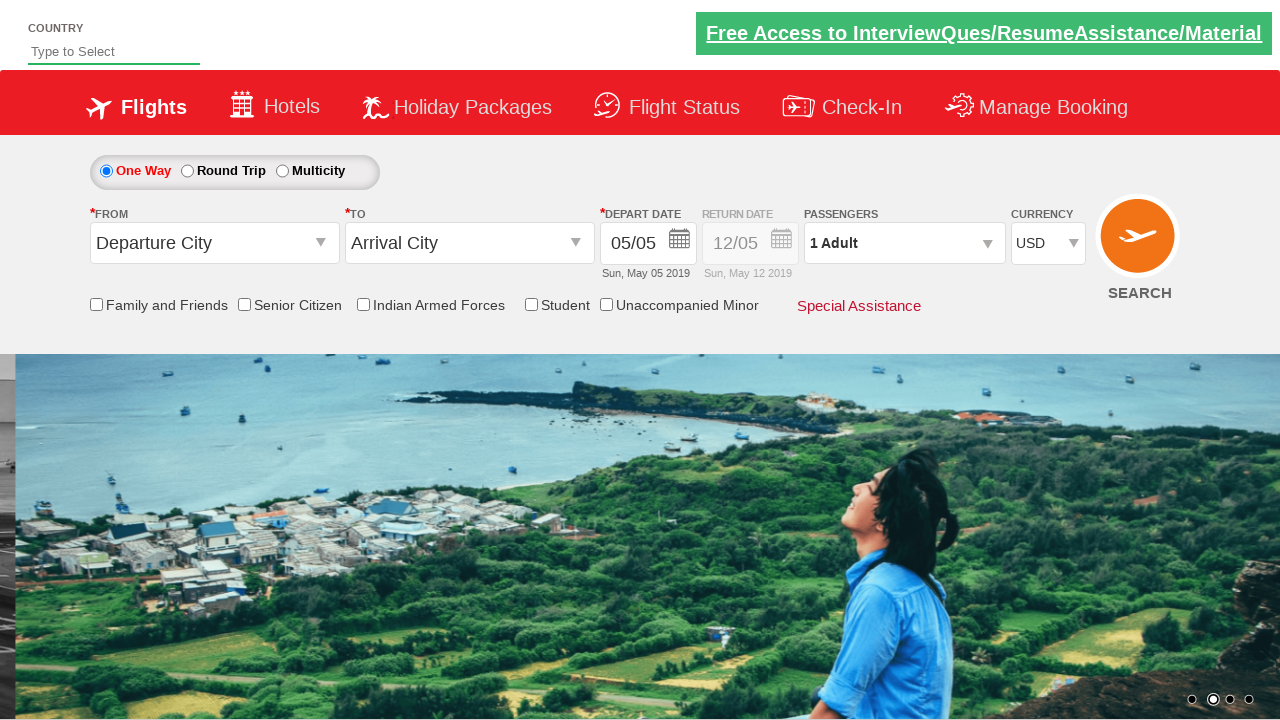

Selected currency dropdown option by value 'AED' on #ctl00_mainContent_DropDownListCurrency
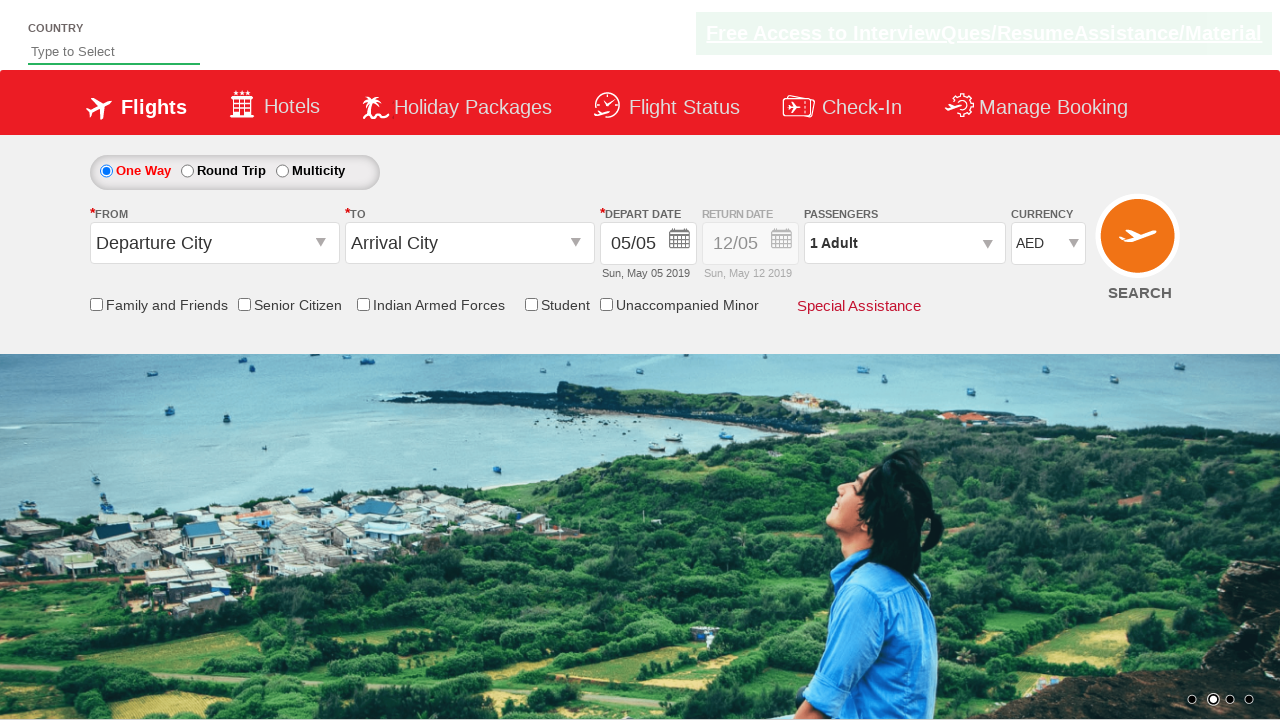

Selected currency dropdown option by visible text 'INR' on #ctl00_mainContent_DropDownListCurrency
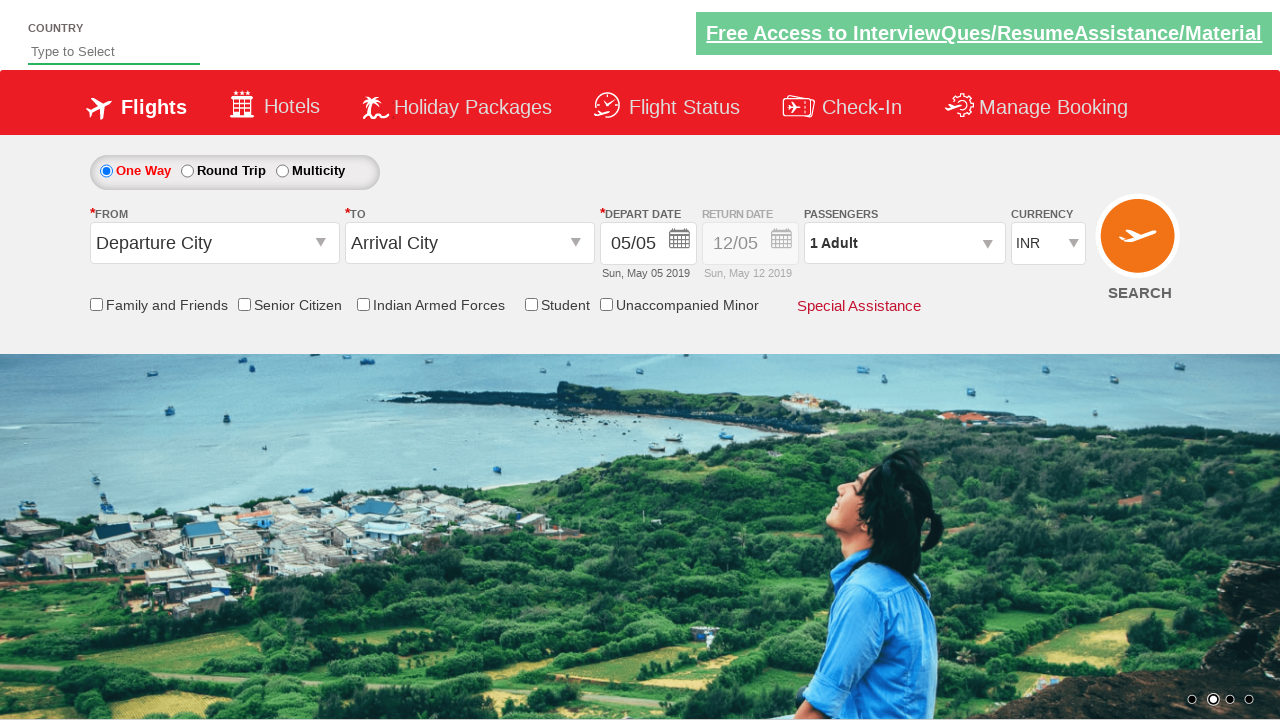

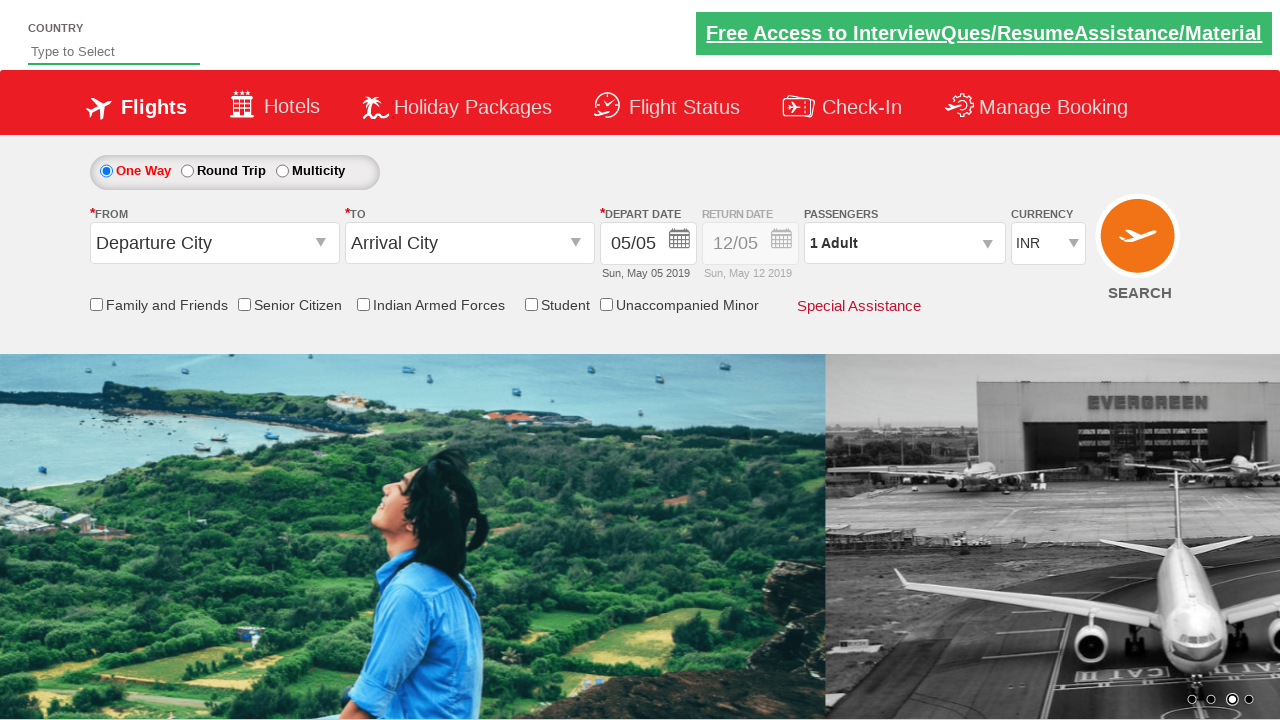